Tests different types of JavaScript alerts including simple alerts, confirmation alerts, and prompt alerts by interacting with them

Starting URL: https://demo.automationtesting.in/Alerts.html

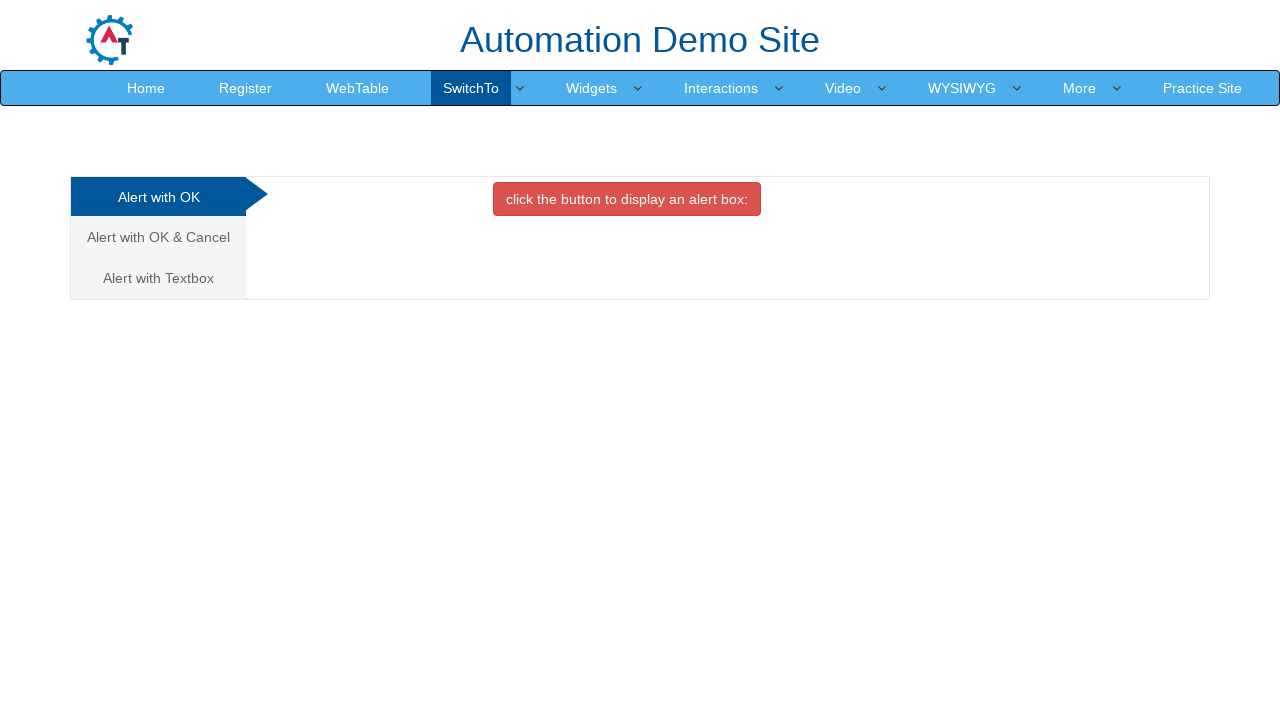

Clicked on 'Alert with OK' tab at (158, 197) on xpath=//a[text()='Alert with OK ']
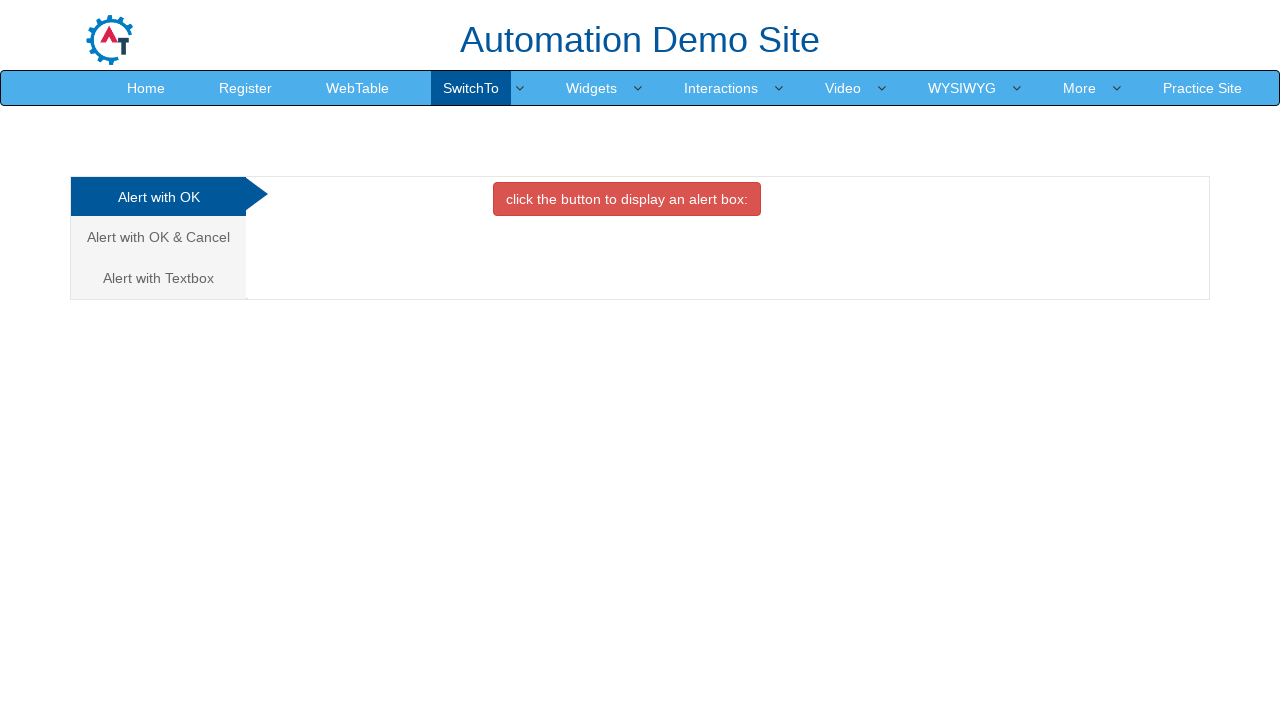

Clicked button to trigger simple alert at (627, 199) on xpath=//button[@onclick='alertbox()']
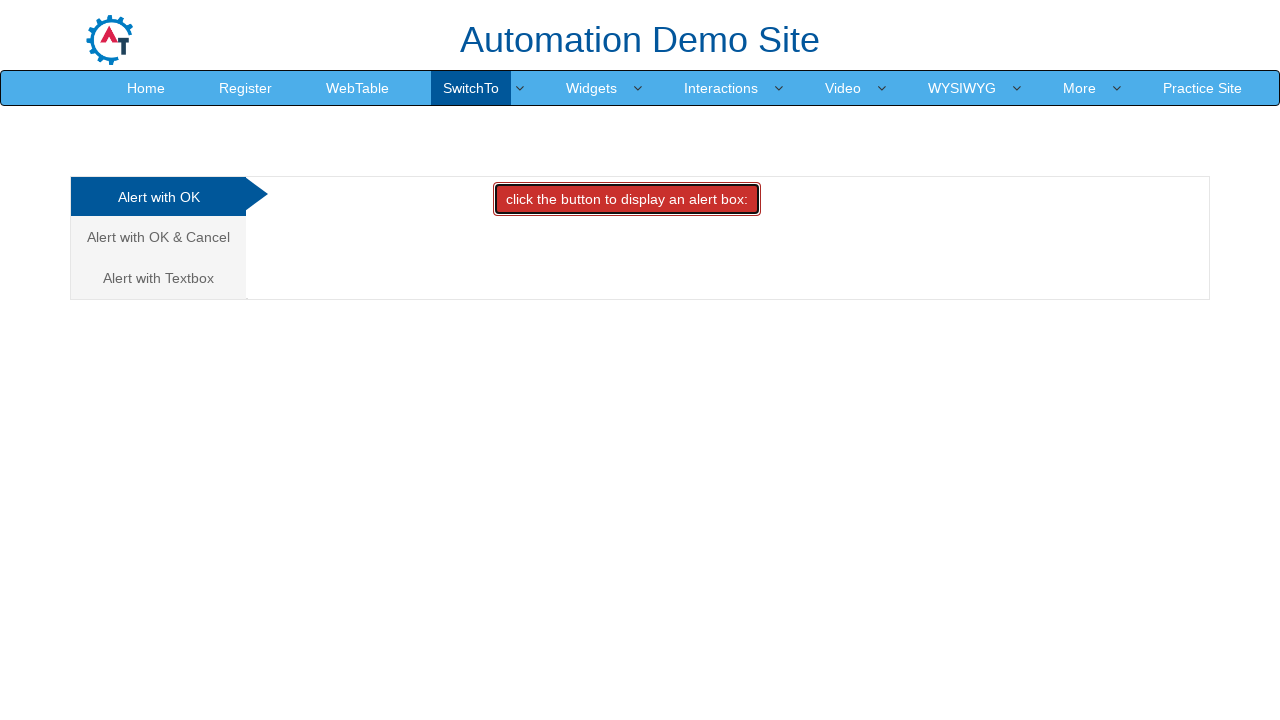

Accepted the simple alert dialog
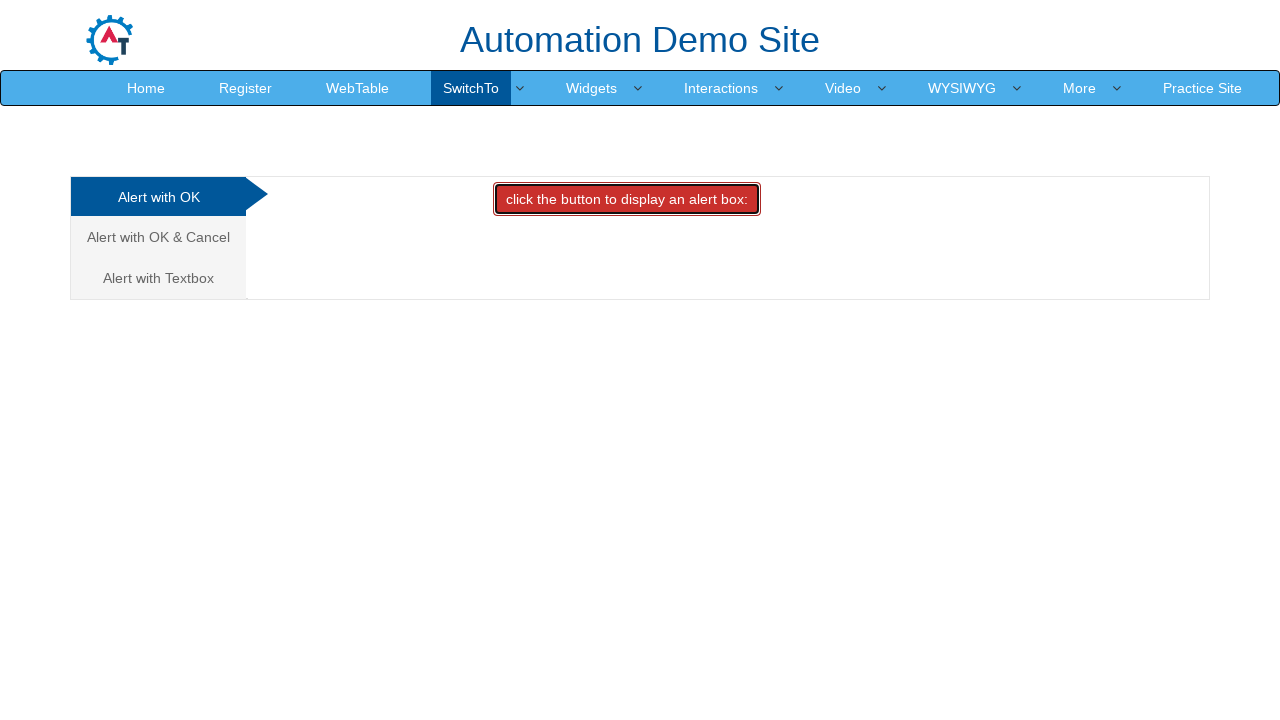

Clicked on 'Alert with OK & Cancel' tab at (158, 237) on xpath=//a[text()='Alert with OK & Cancel ']
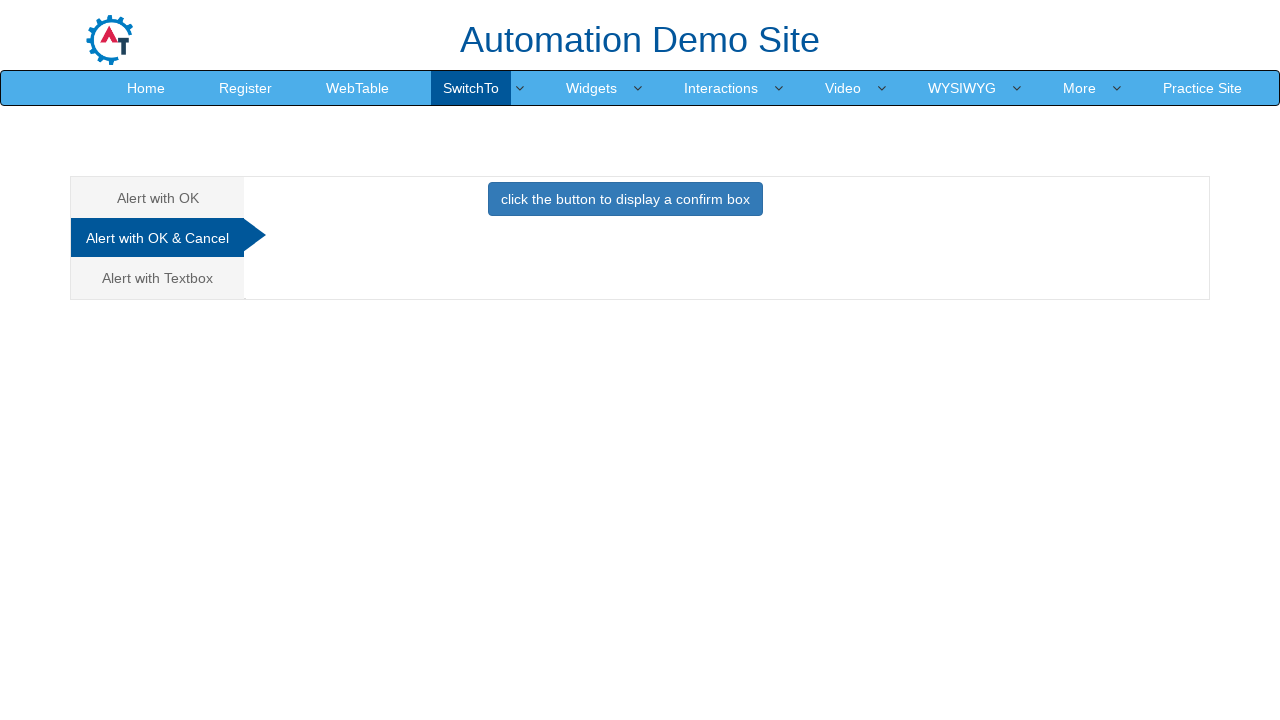

Clicked button to trigger confirmation alert at (625, 199) on xpath=//button[@onclick='confirmbox()']
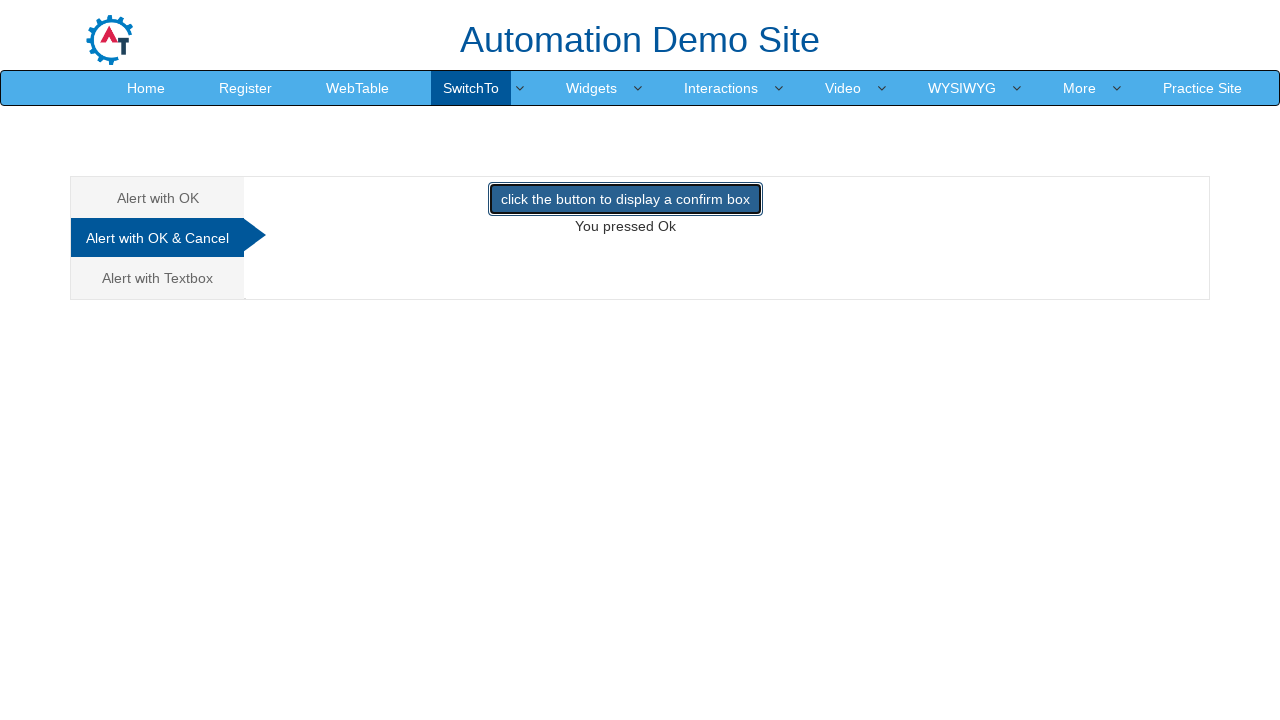

Dismissed the confirmation alert dialog
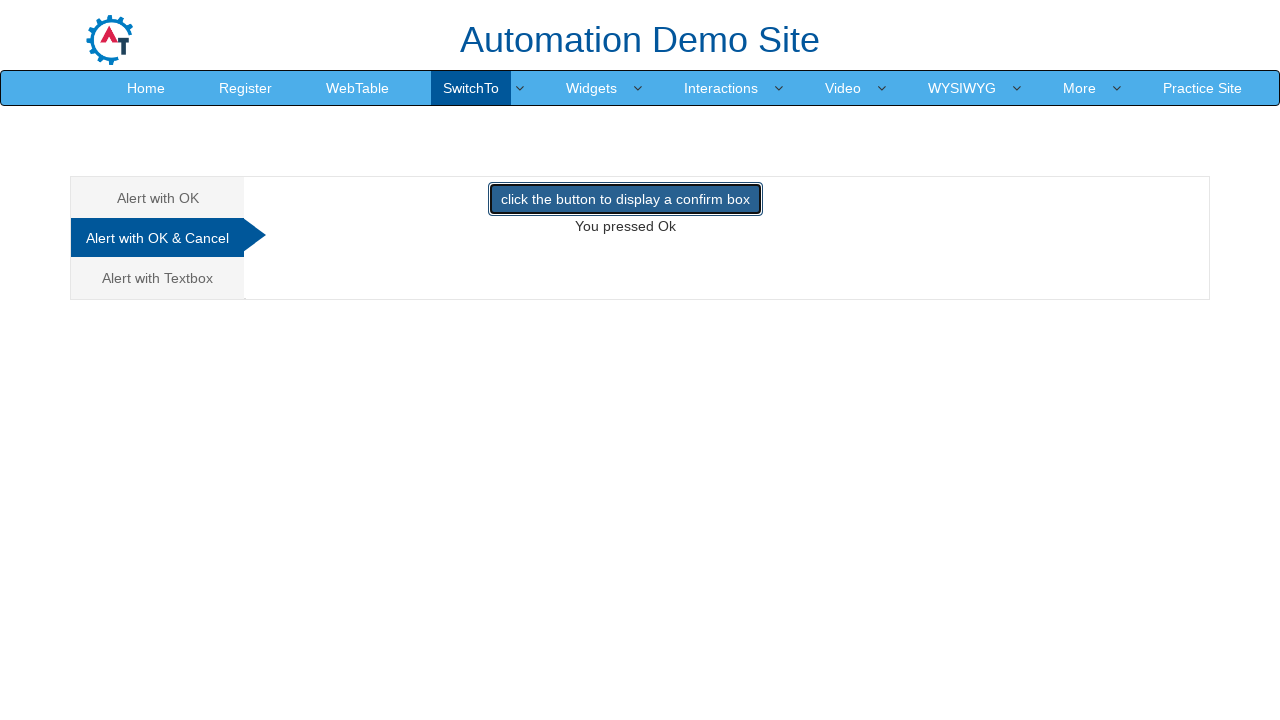

Clicked on 'Alert with Textbox' tab at (158, 278) on xpath=//a[text()='Alert with Textbox ']
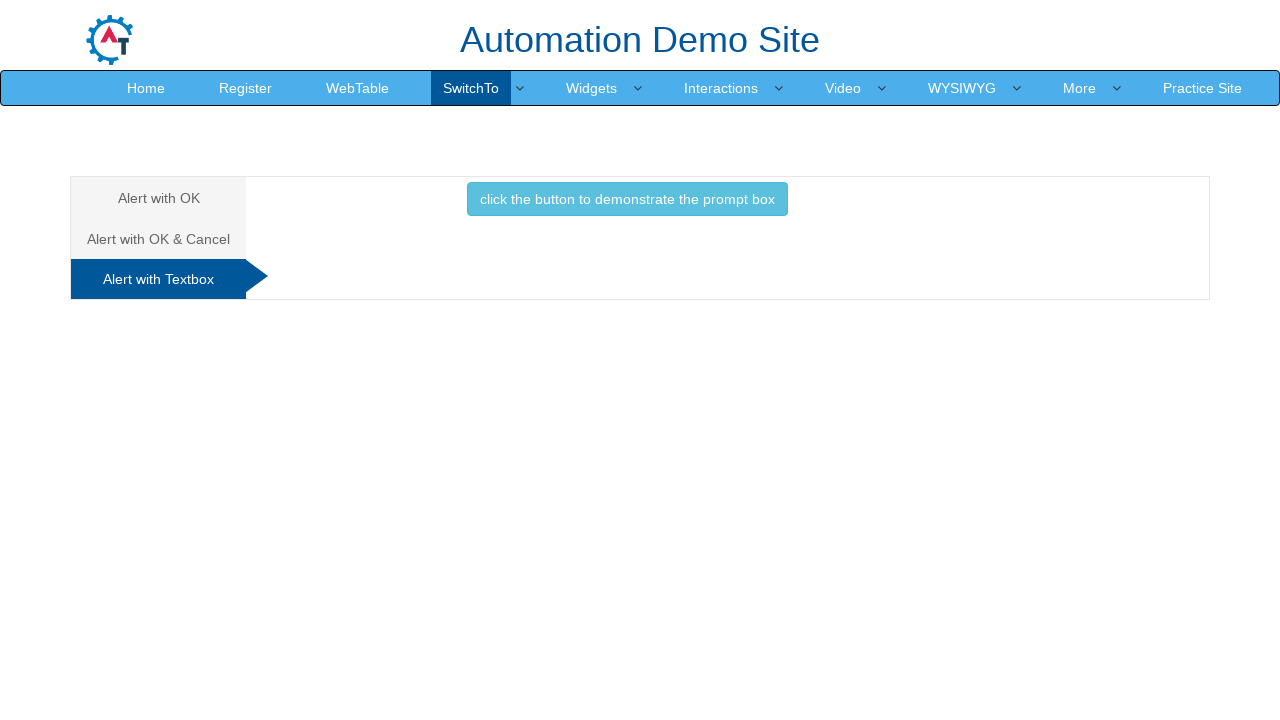

Clicked button to trigger prompt alert at (627, 199) on xpath=//button[@onclick='promptbox()']
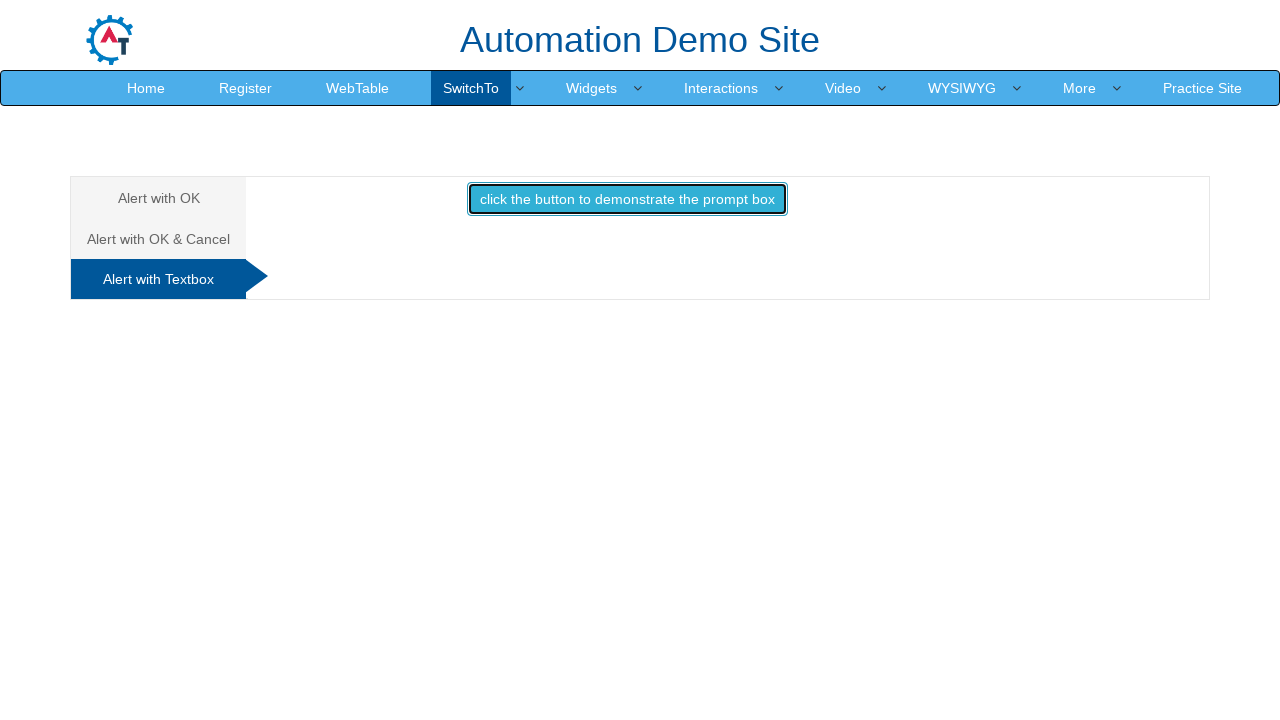

Entered 'sushmitha' in prompt alert and accepted
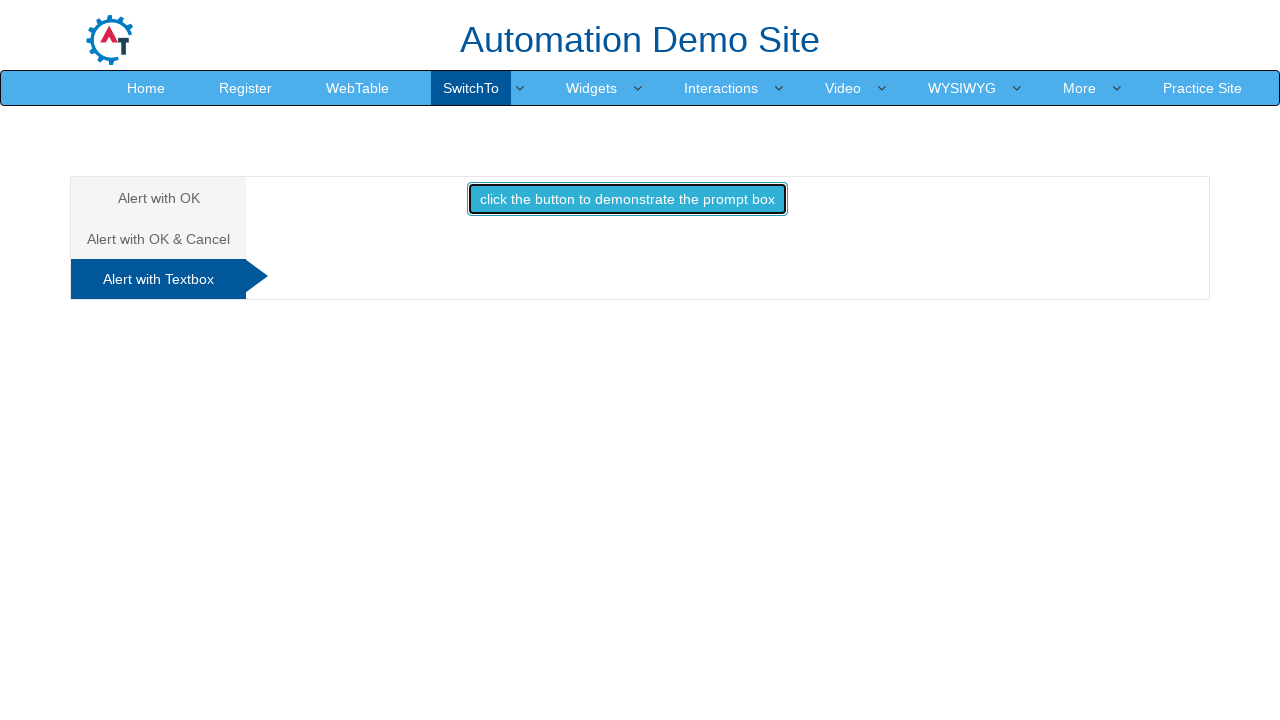

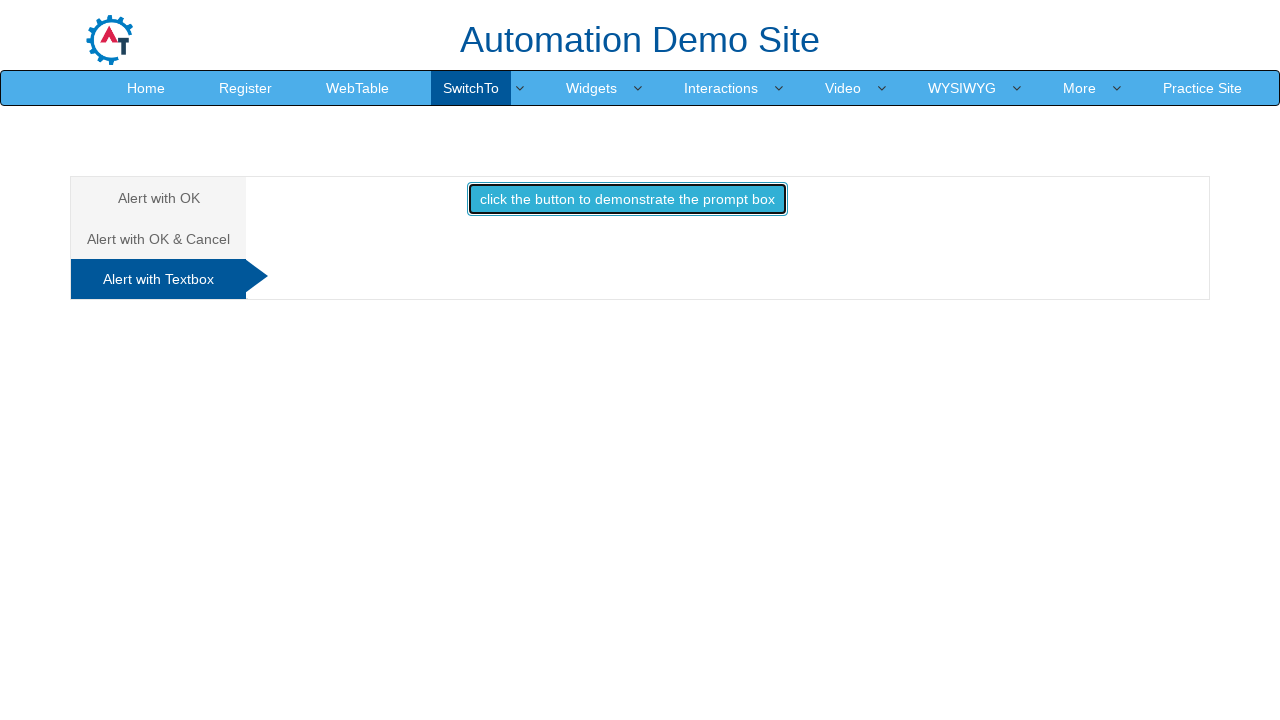